Navigates to the OrangeHRM homepage and waits for the page to fully load

Starting URL: https://www.orangehrm.com/

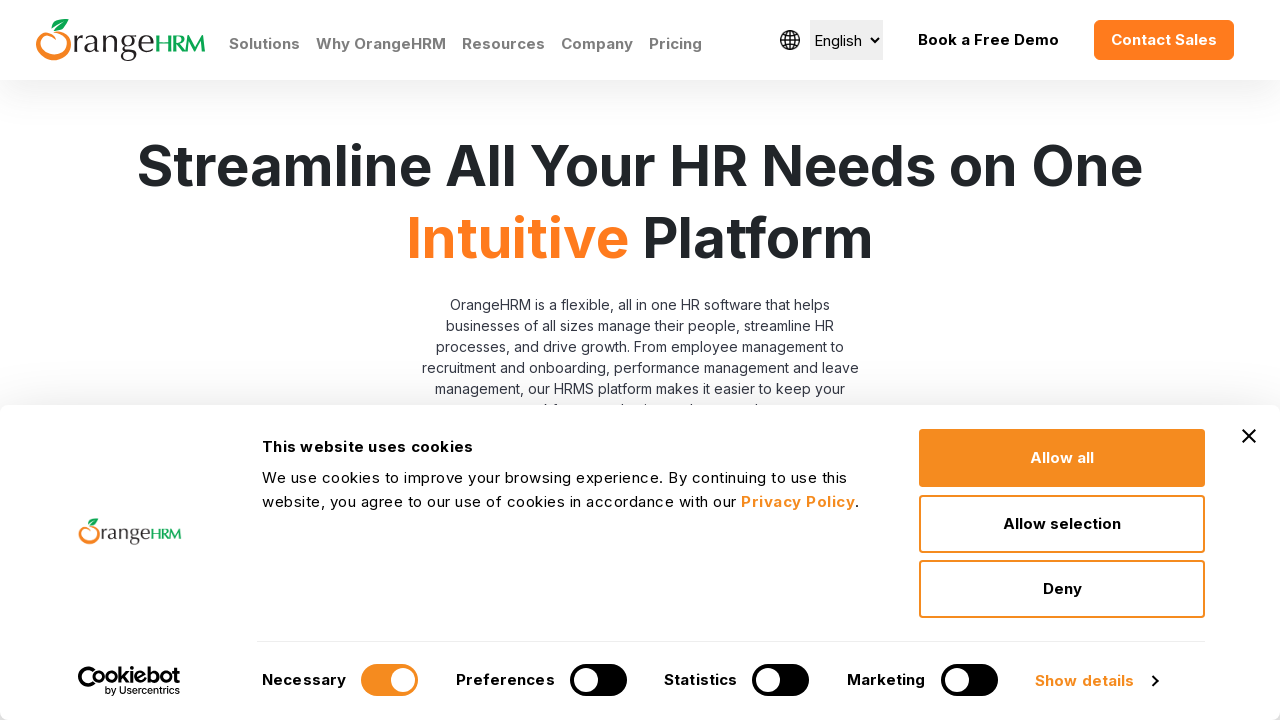

Navigated to OrangeHRM homepage
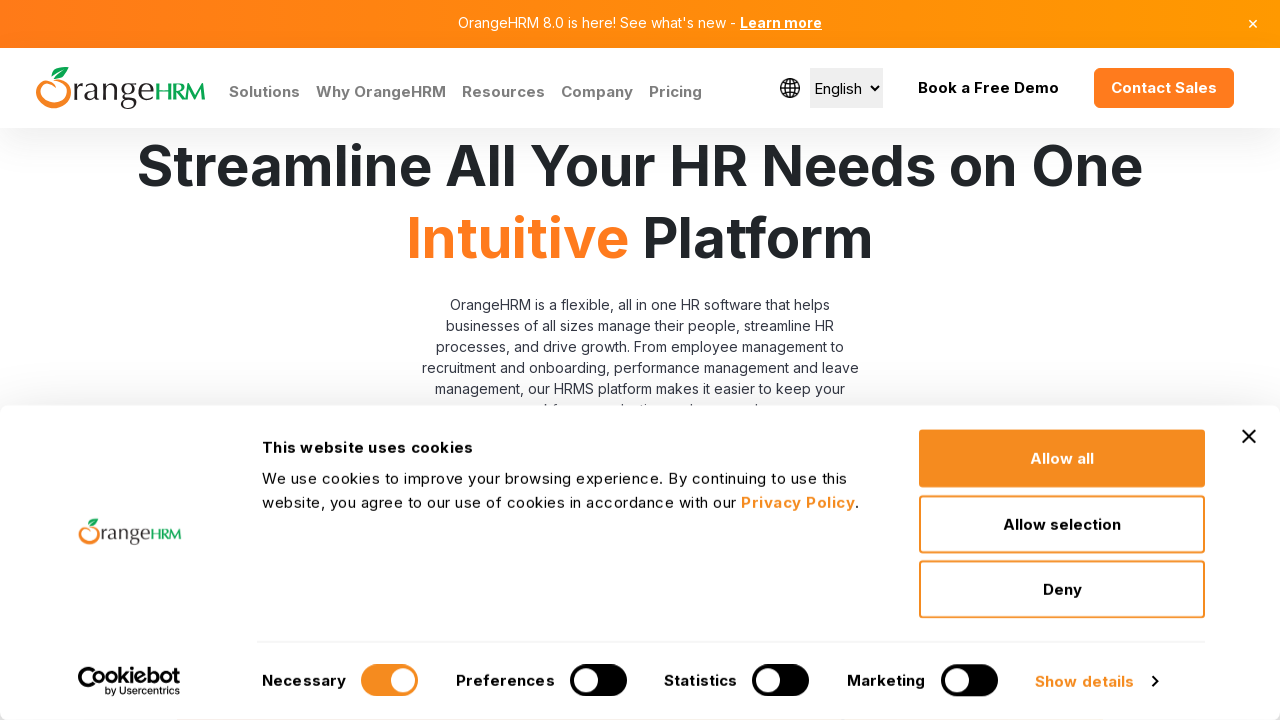

Page fully loaded - network idle state reached
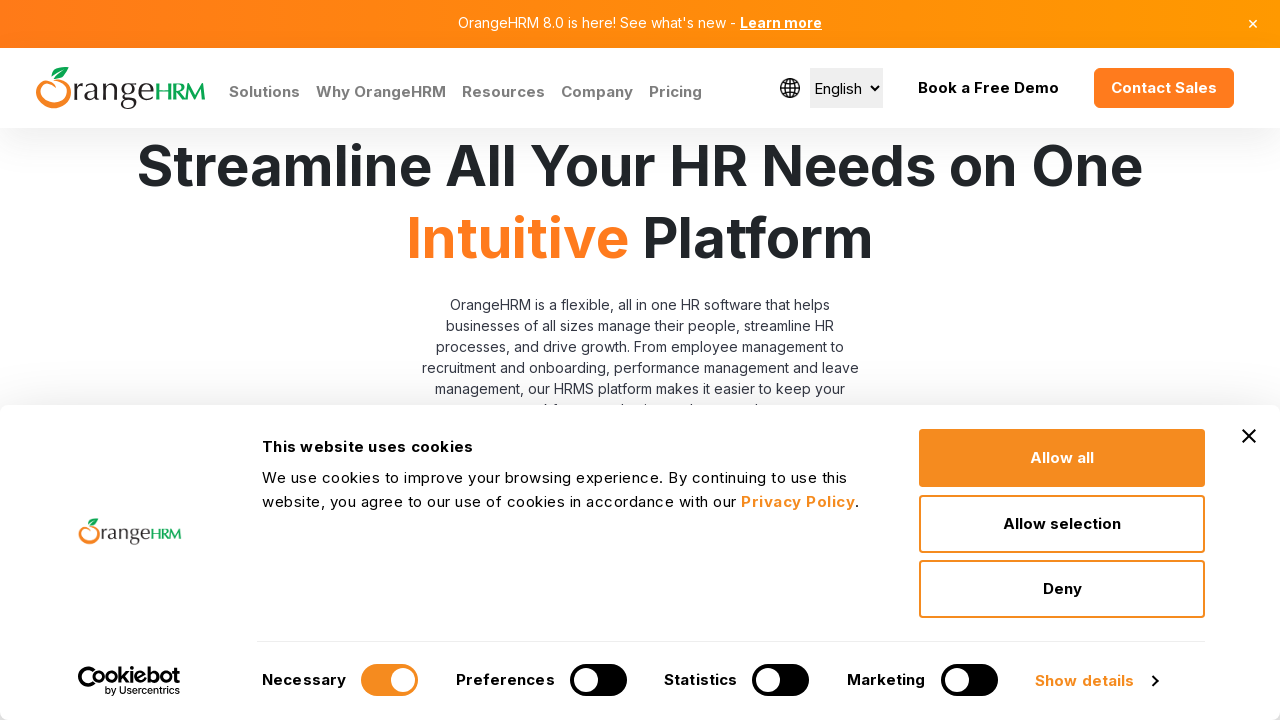

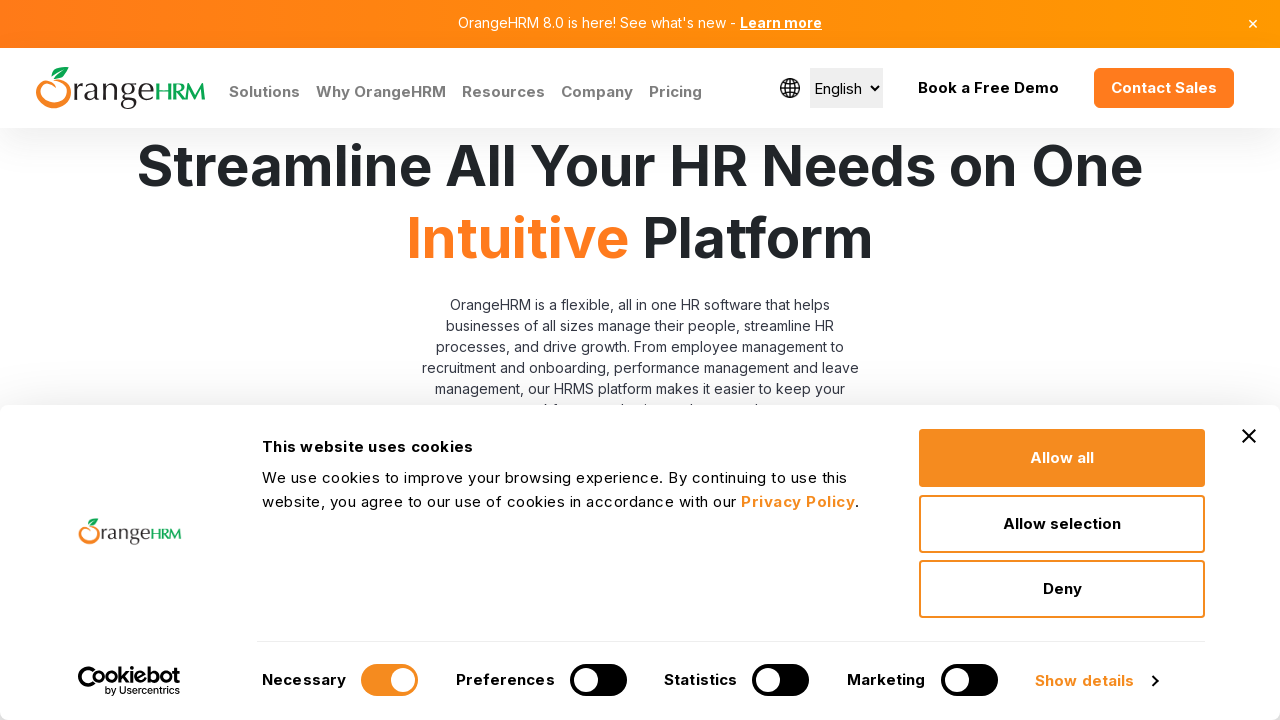